Adds a new todo item, hovers over it, and verifies the remove button becomes visible

Starting URL: https://todomvc.com/examples/typescript-angular/#/

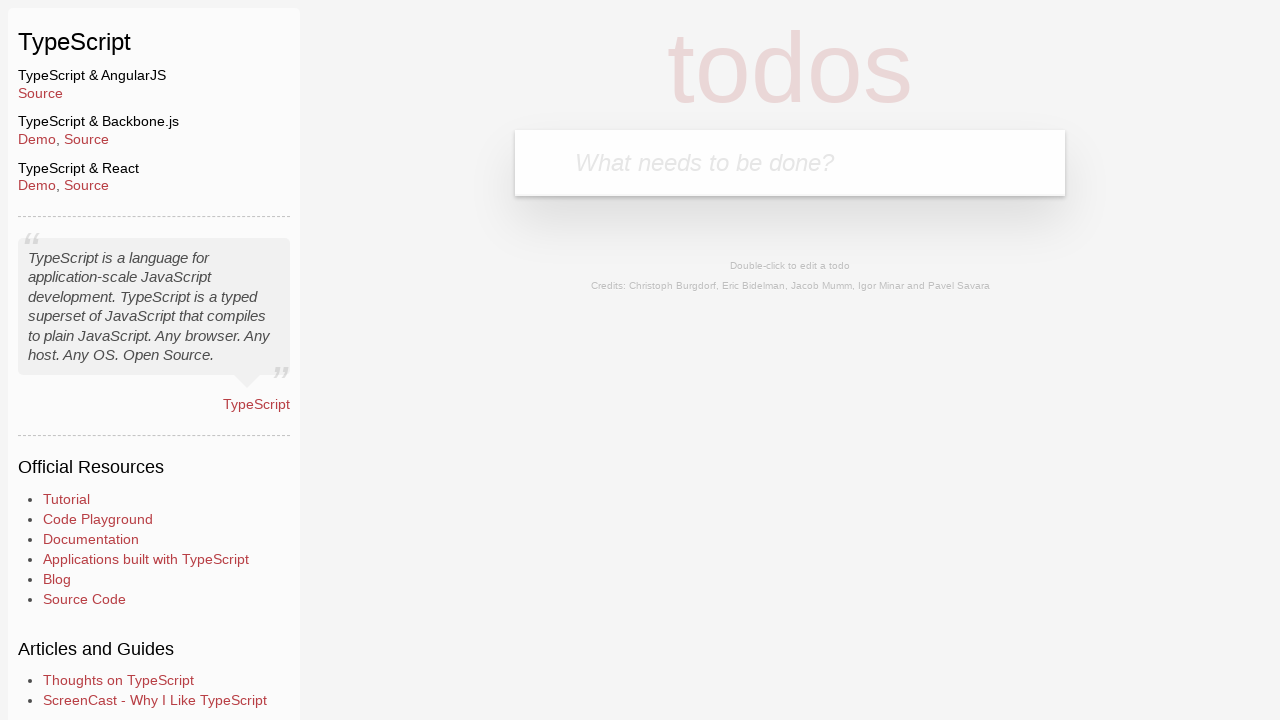

Filled new todo input field with 'Lorem' on .new-todo
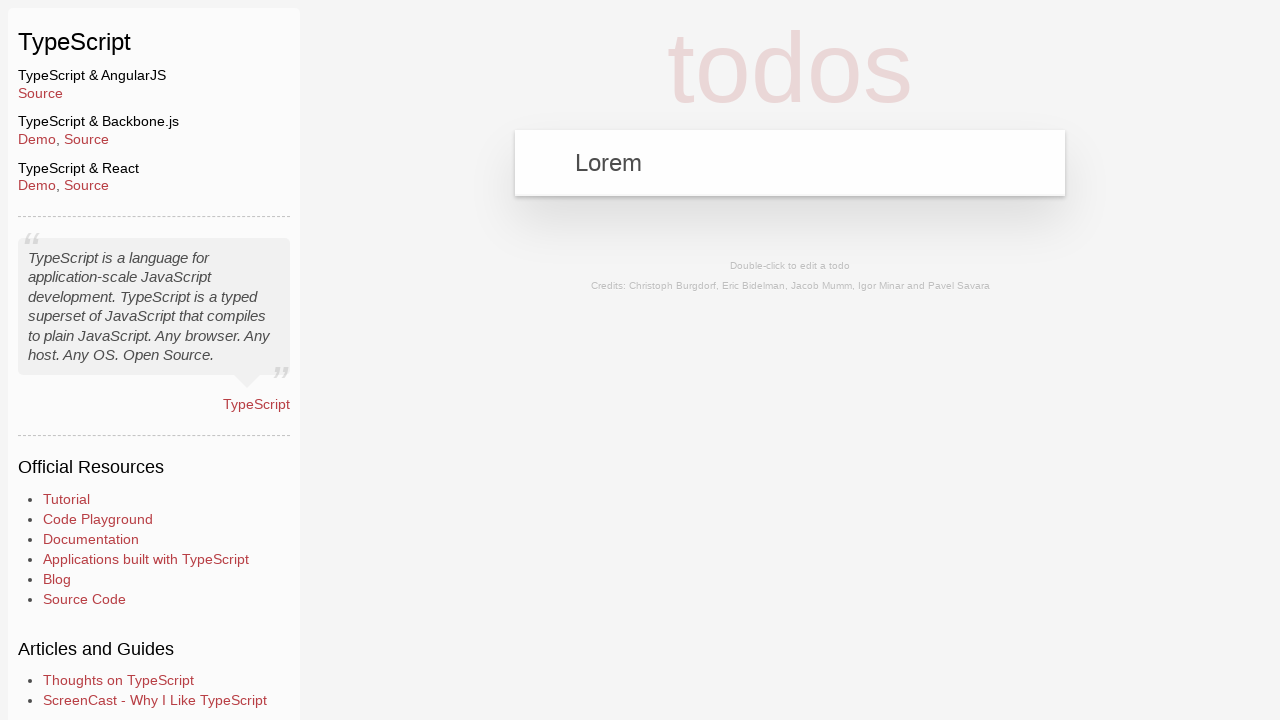

Pressed Enter to add the todo item on .new-todo
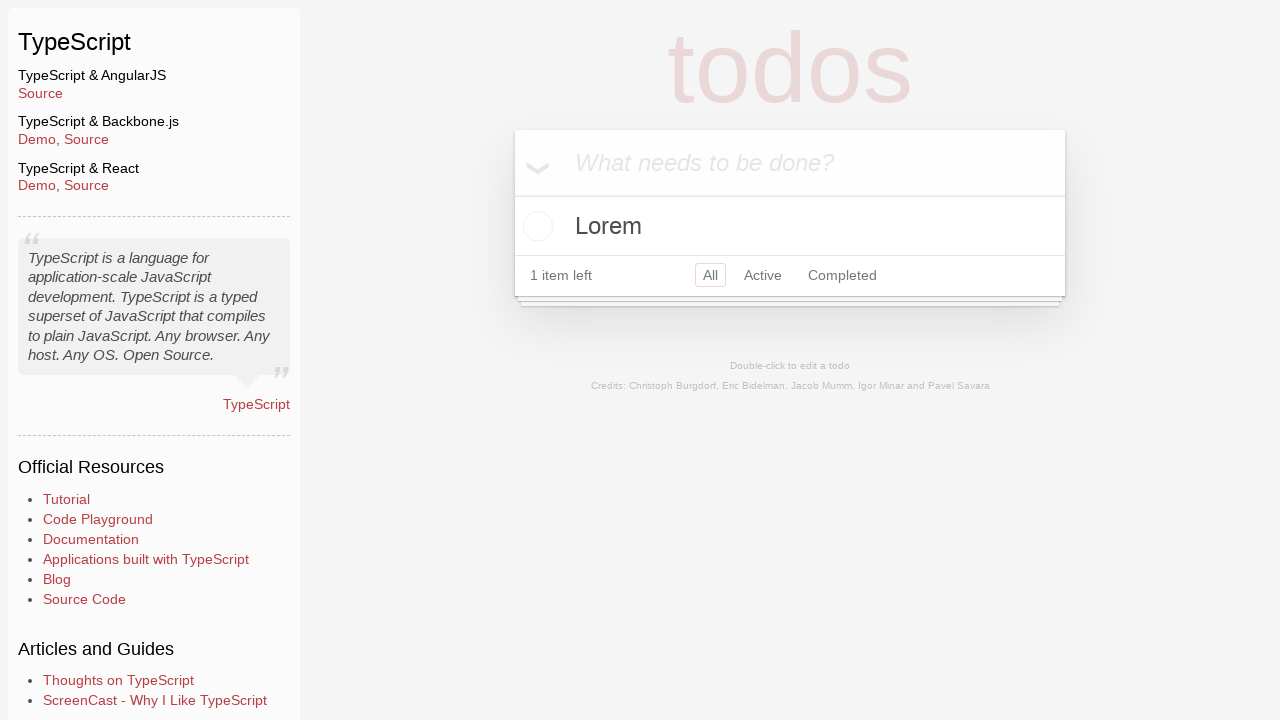

Hovered over the 'Lorem' todo item at (790, 226) on li:has-text('Lorem')
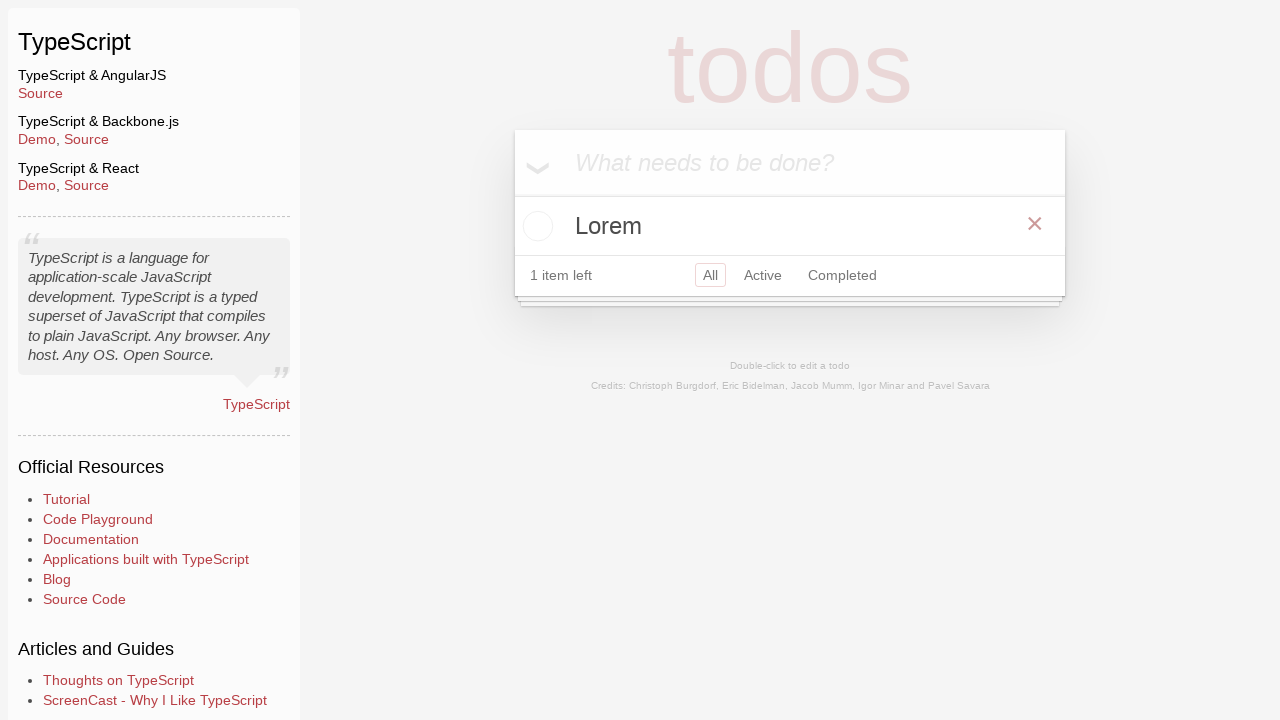

Verified the remove button is visible on hover
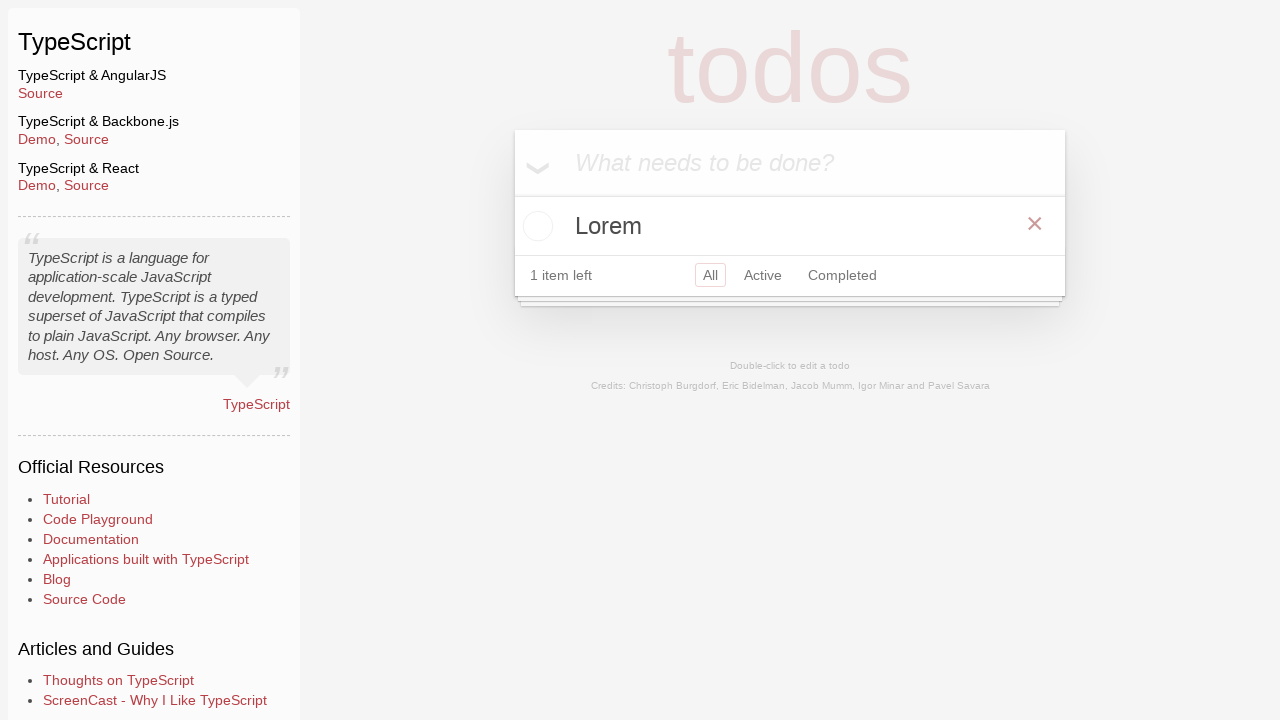

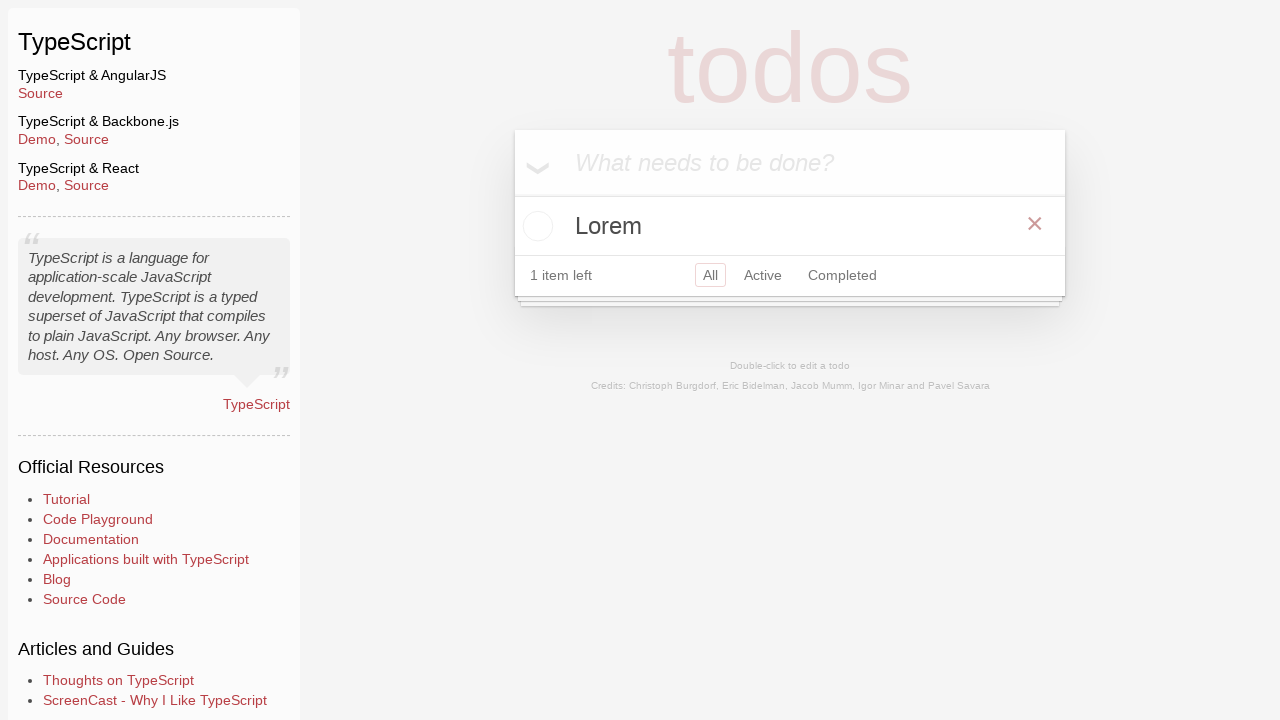